Tests editing a todo item by double-clicking and entering new text.

Starting URL: https://demo.playwright.dev/todomvc

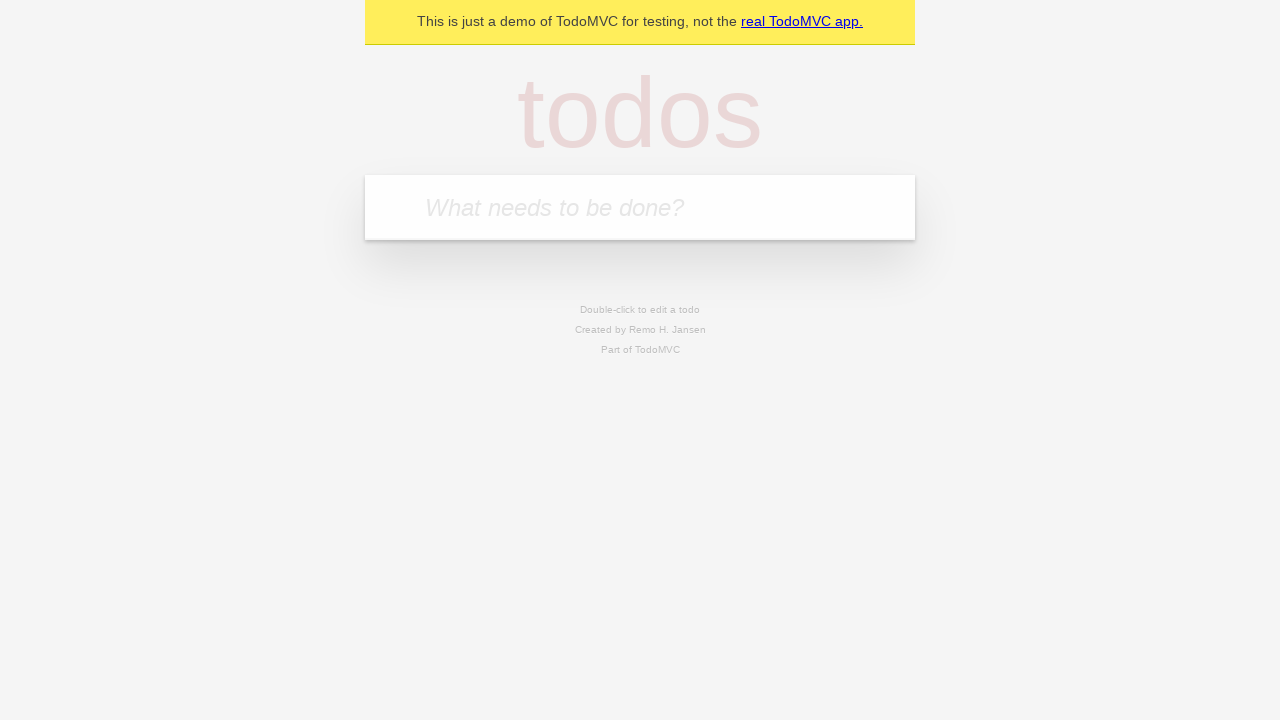

Filled todo input with 'buy some cheese' on internal:attr=[placeholder="What needs to be done?"i]
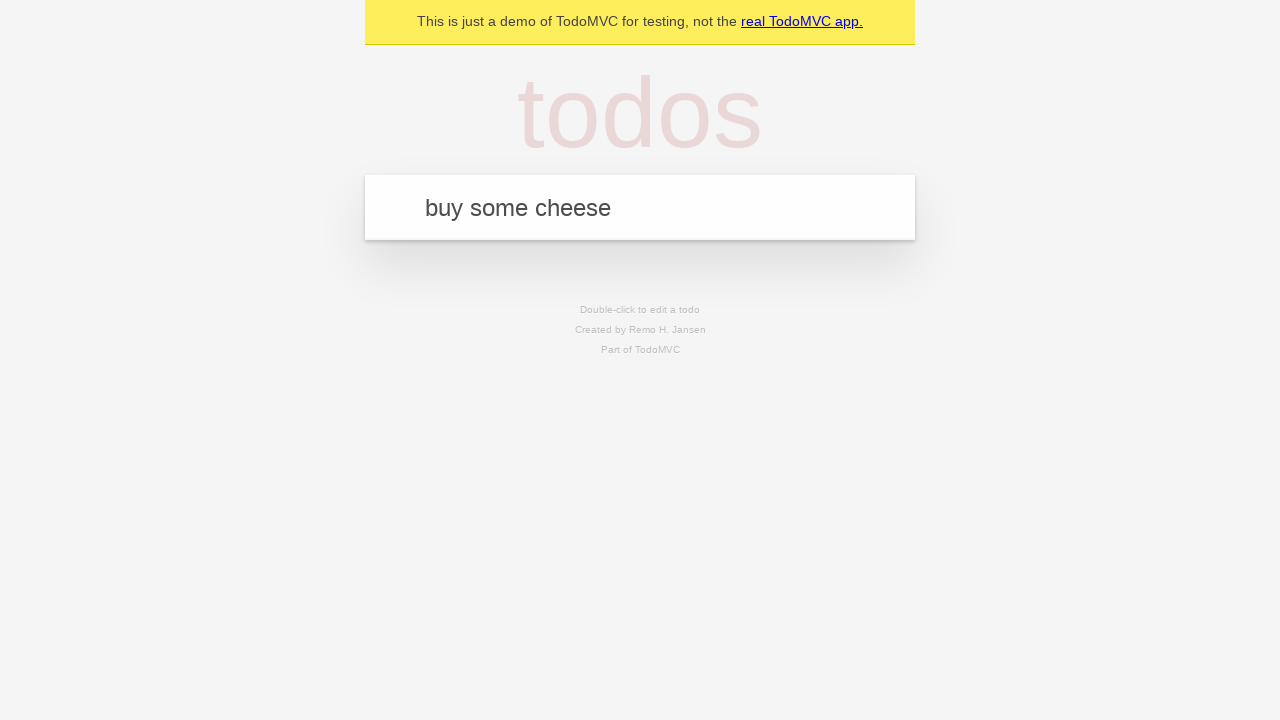

Pressed Enter to add first todo on internal:attr=[placeholder="What needs to be done?"i]
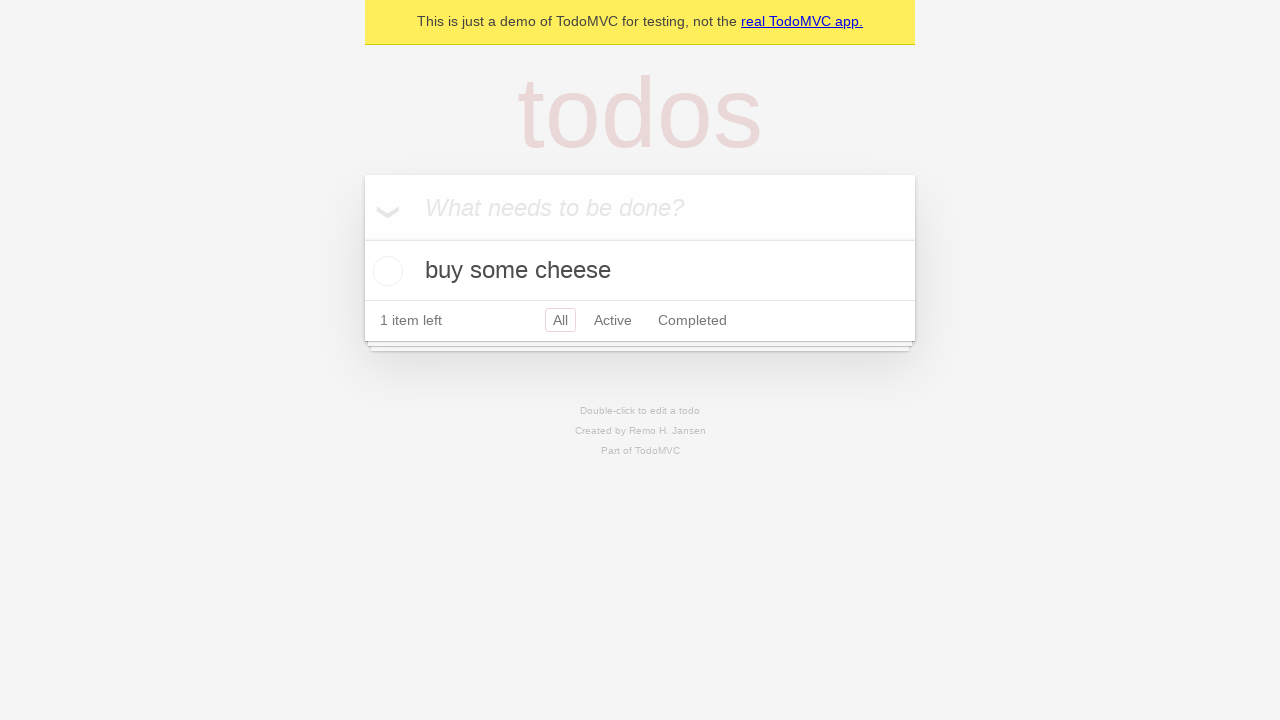

Filled todo input with 'feed the cat' on internal:attr=[placeholder="What needs to be done?"i]
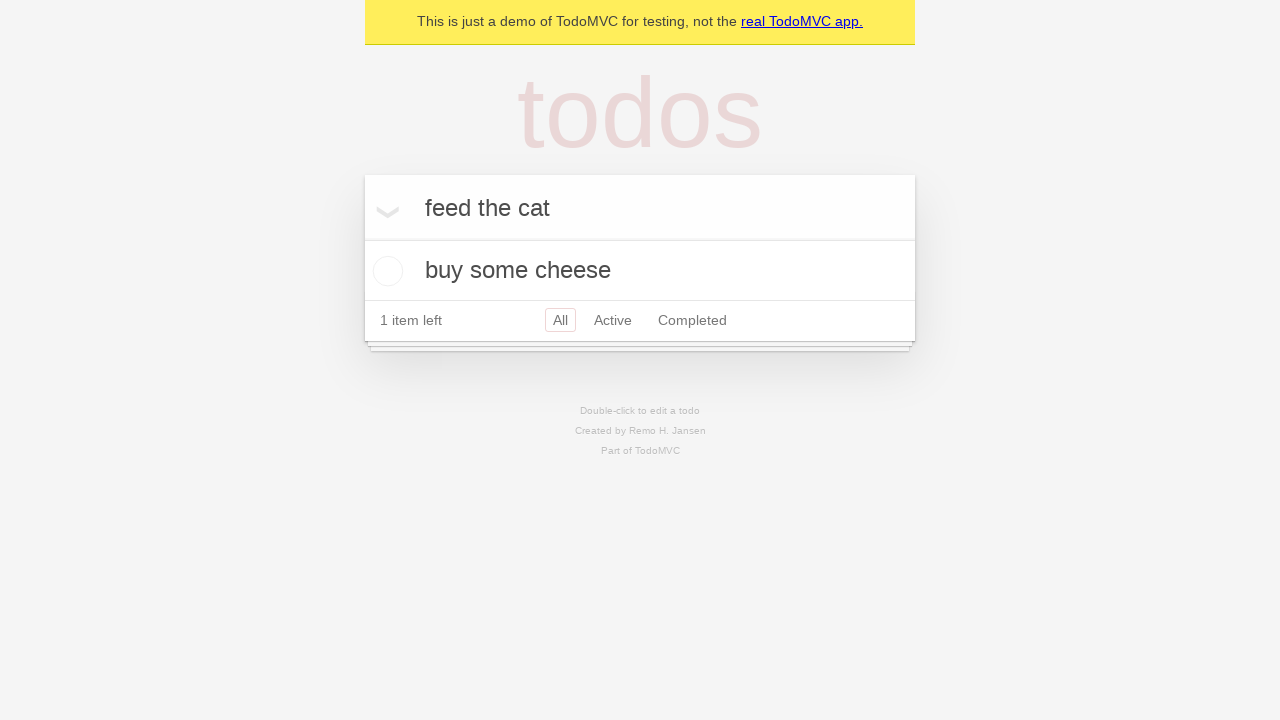

Pressed Enter to add second todo on internal:attr=[placeholder="What needs to be done?"i]
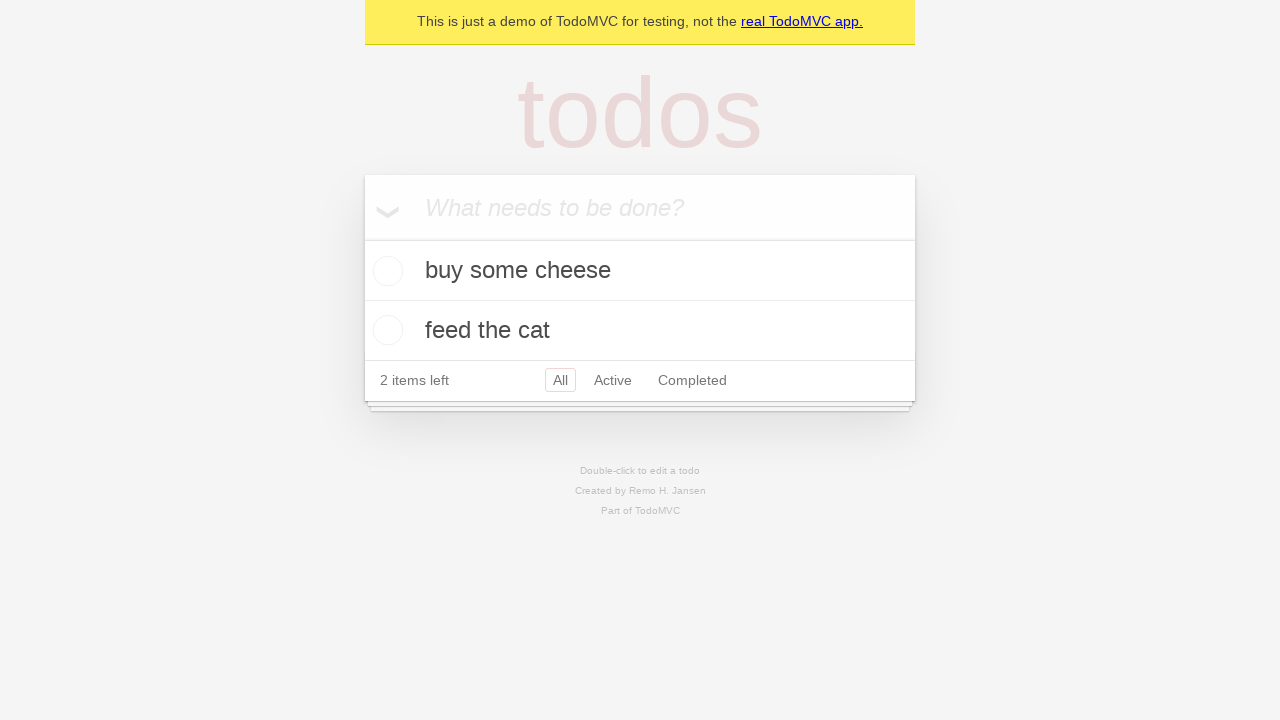

Filled todo input with 'book a doctors appointment' on internal:attr=[placeholder="What needs to be done?"i]
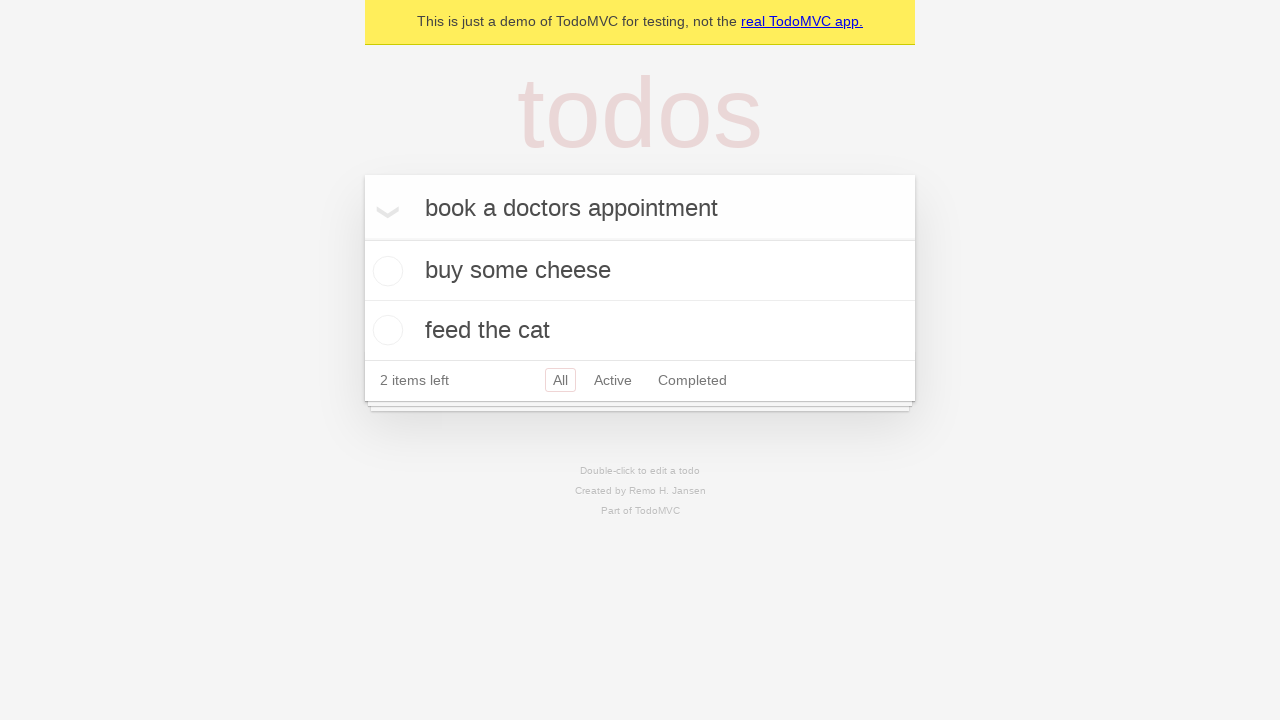

Pressed Enter to add third todo on internal:attr=[placeholder="What needs to be done?"i]
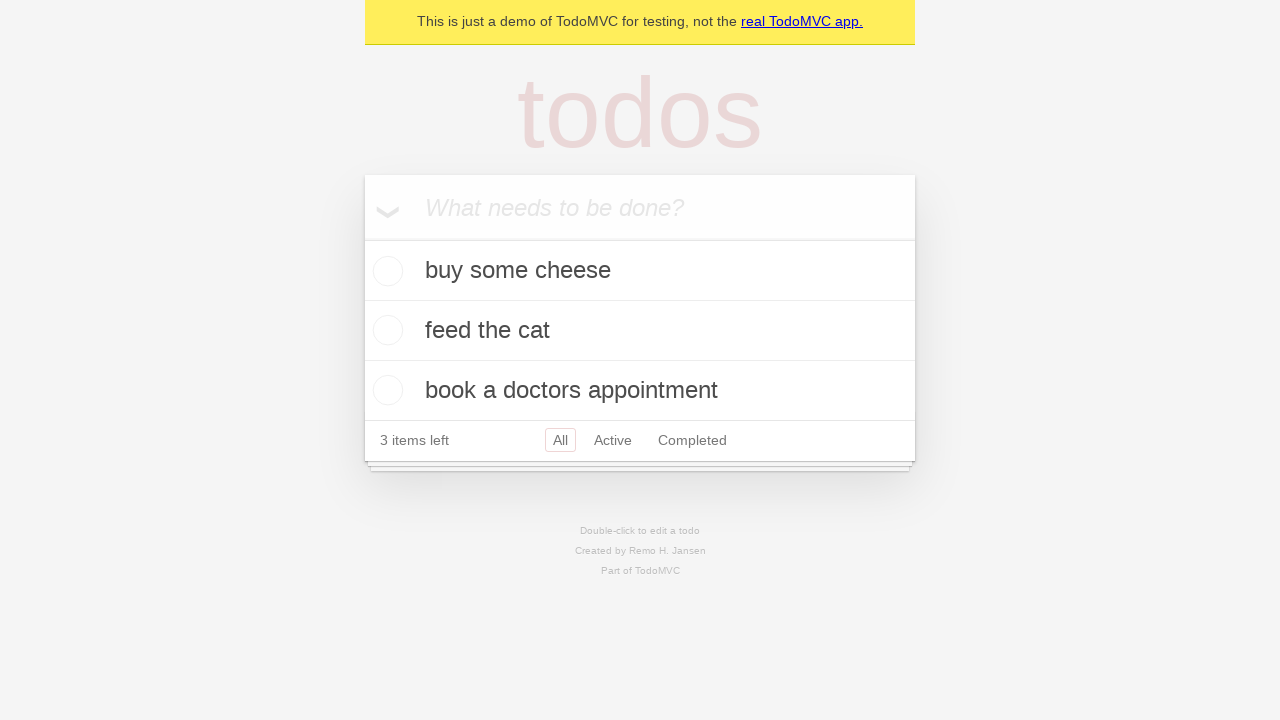

Located second todo item
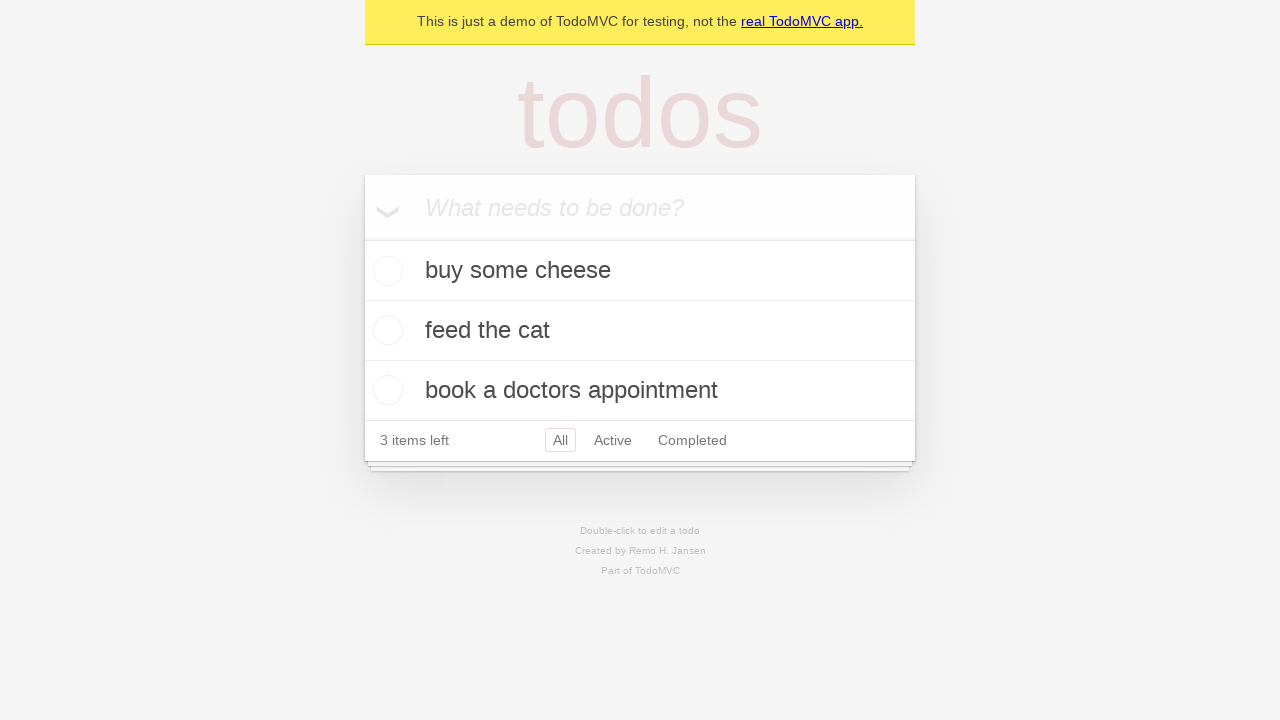

Double-clicked second todo to enter edit mode at (640, 331) on internal:testid=[data-testid="todo-item"s] >> nth=1
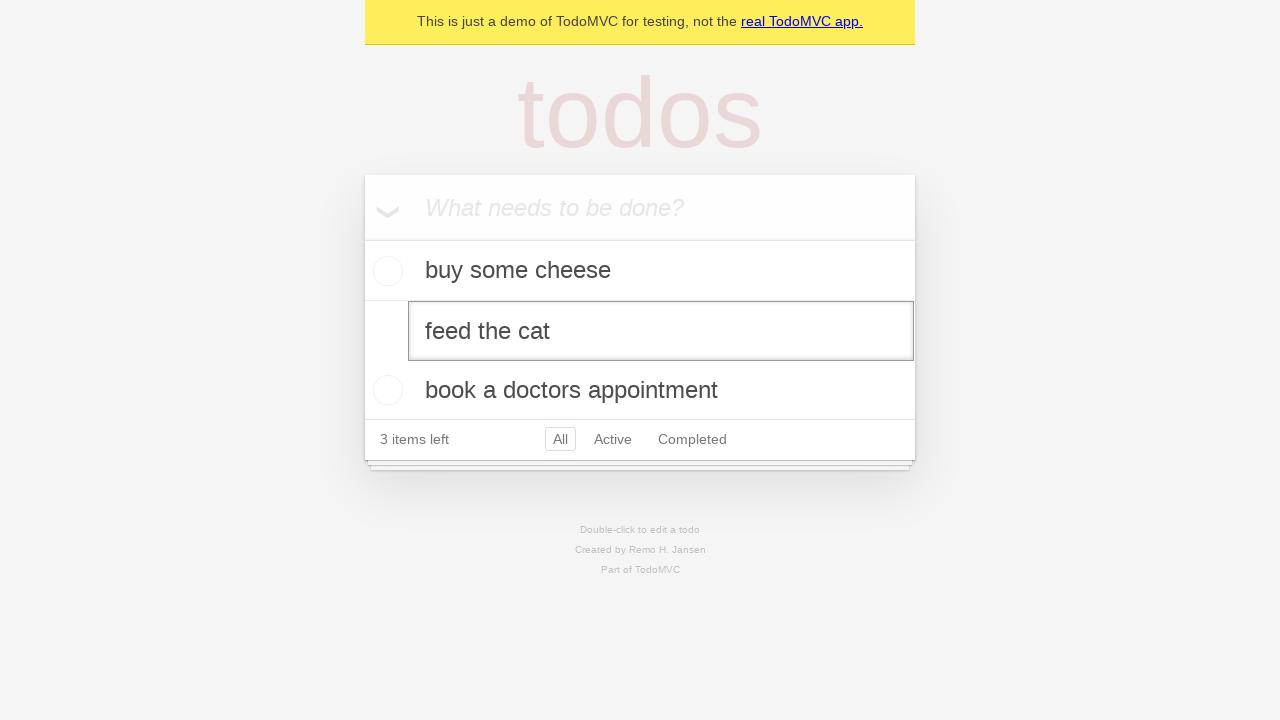

Filled edit textbox with 'buy some sausages' on internal:testid=[data-testid="todo-item"s] >> nth=1 >> internal:role=textbox[nam
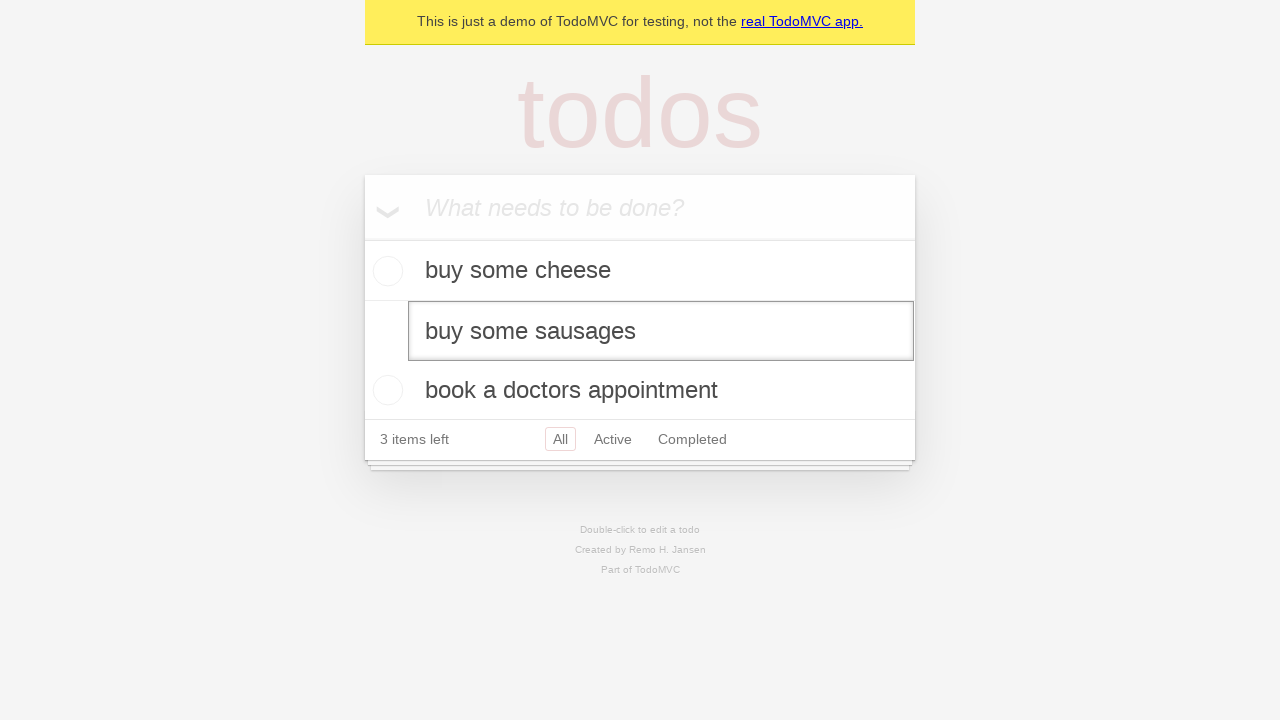

Pressed Enter to confirm todo edit on internal:testid=[data-testid="todo-item"s] >> nth=1 >> internal:role=textbox[nam
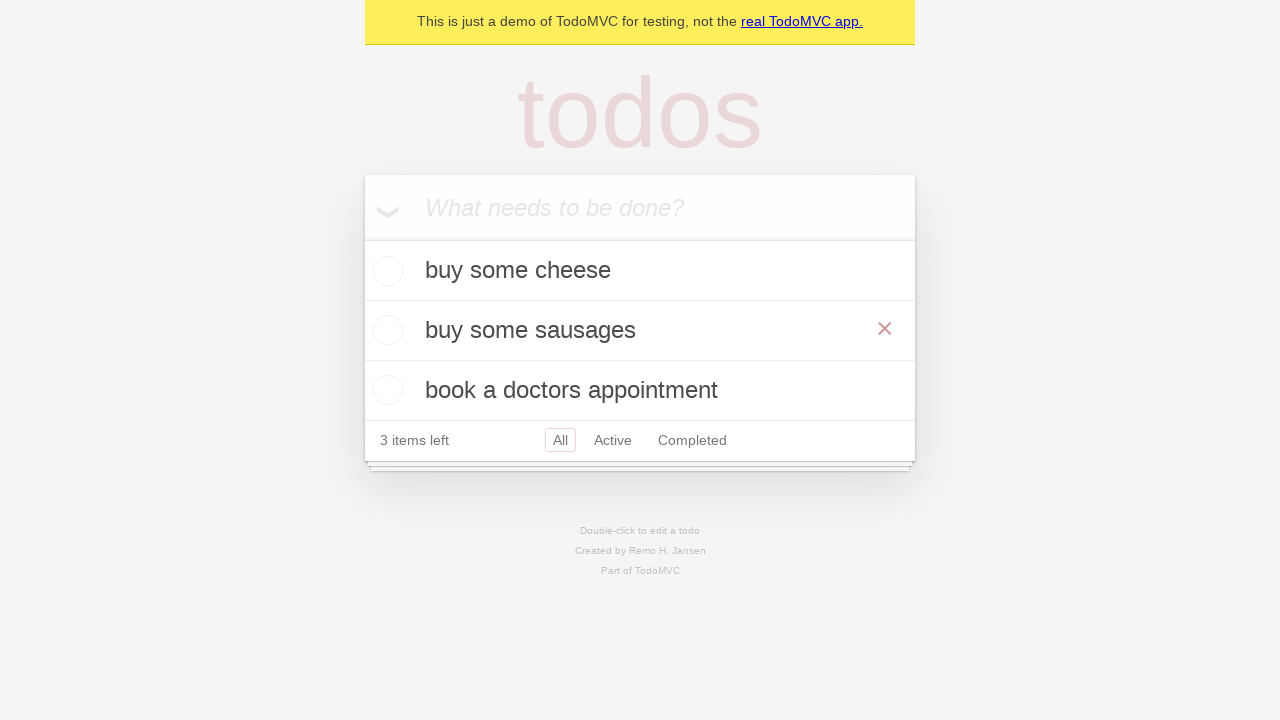

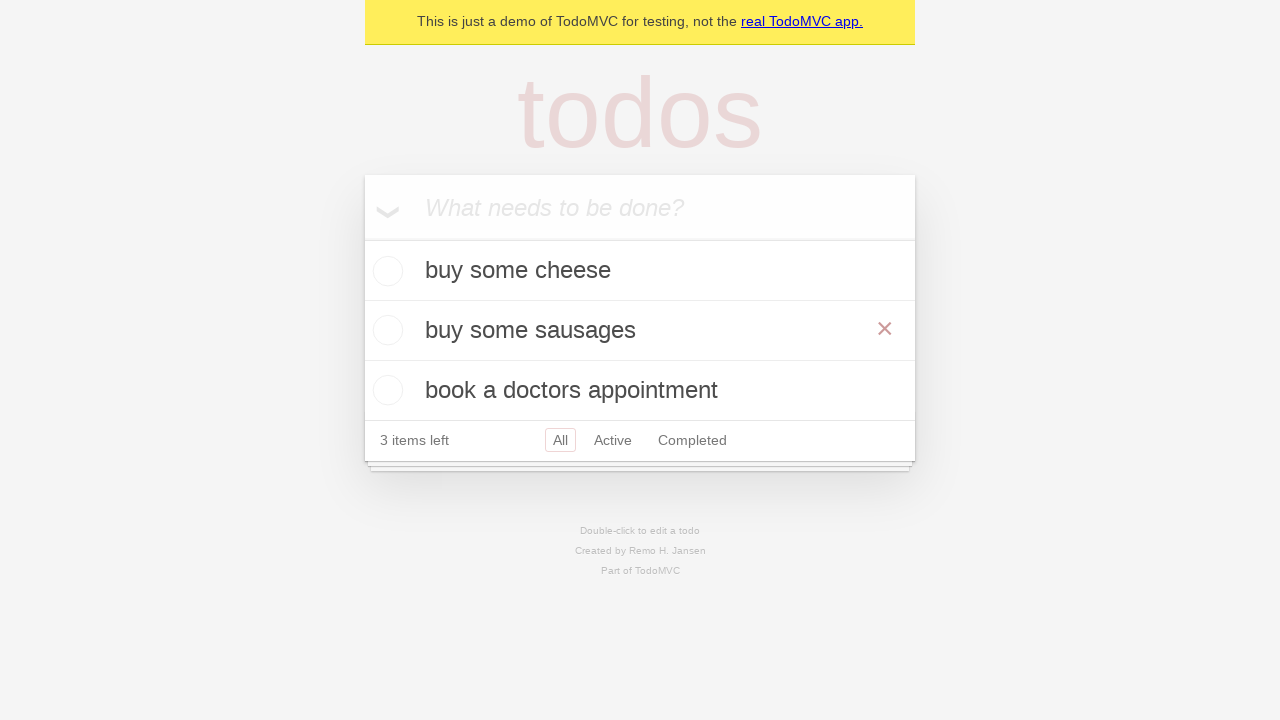